Tests form submission on DemoQA by filling in user information fields (name, email, addresses) and submitting the form

Starting URL: https://demoqa.com/text-box

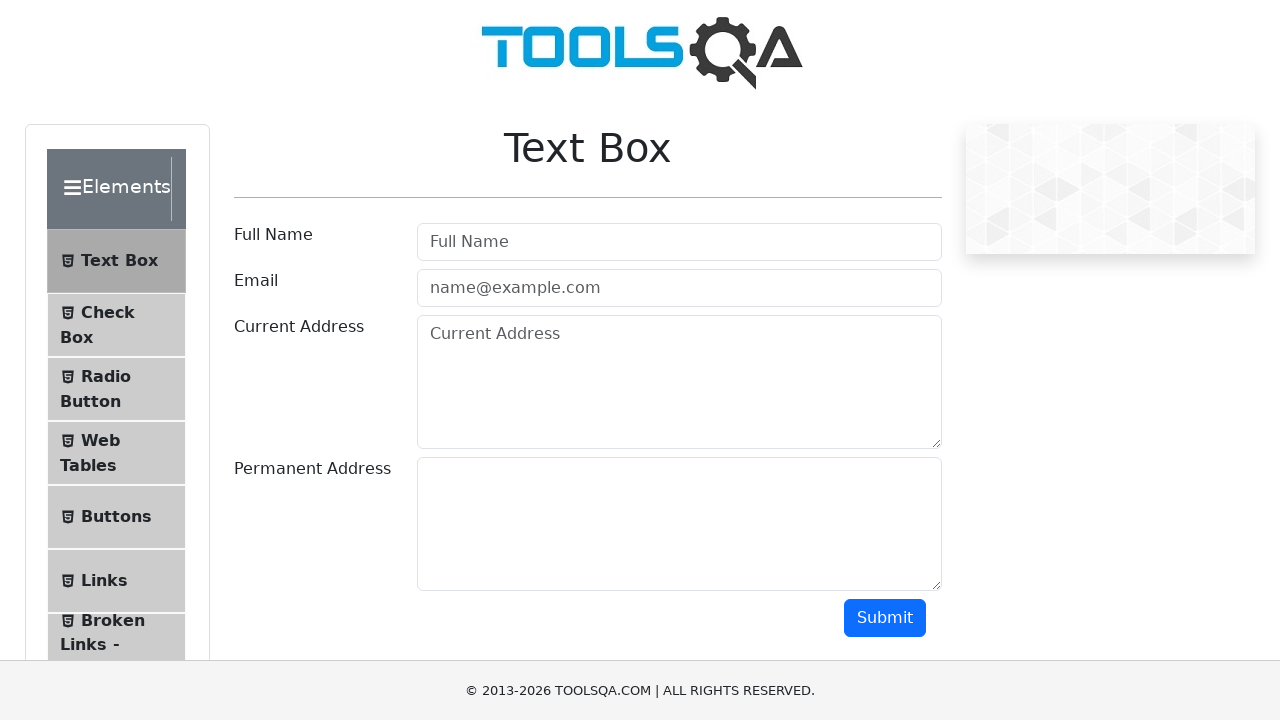

Filled Full Name field with 'tri-kota' on #userName
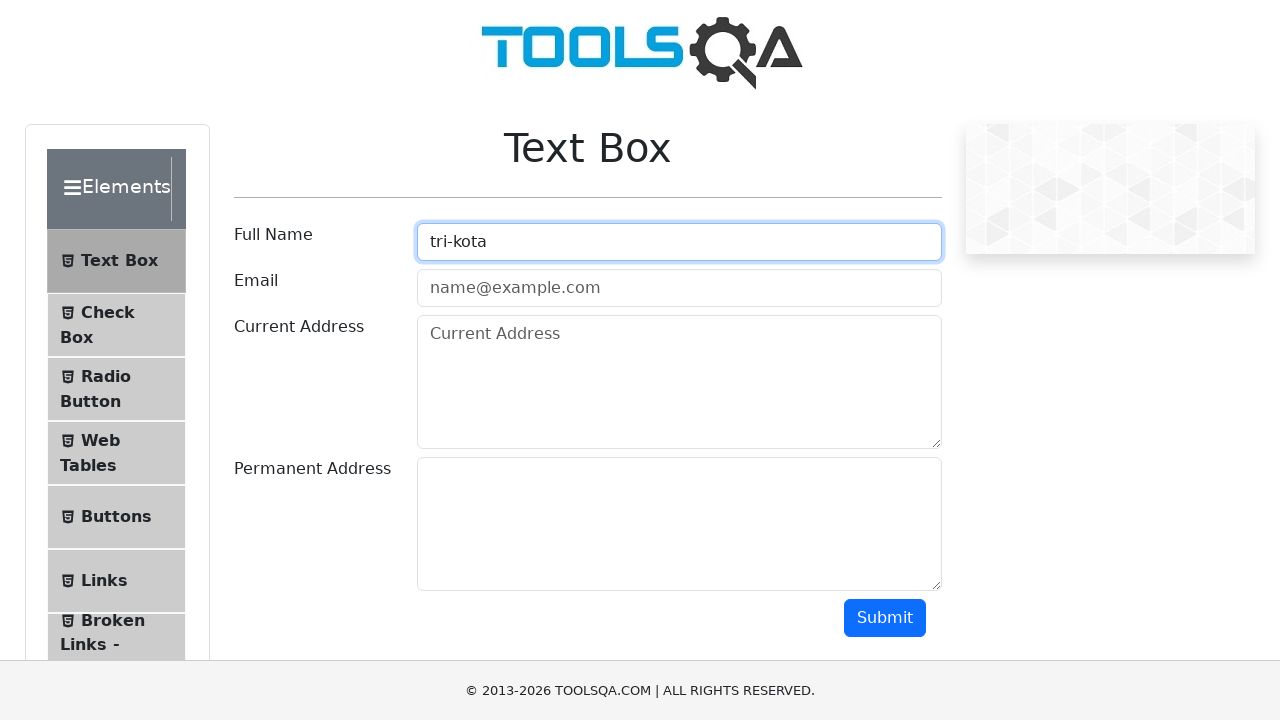

Filled Email field with 'test@gmail.com' on #userEmail
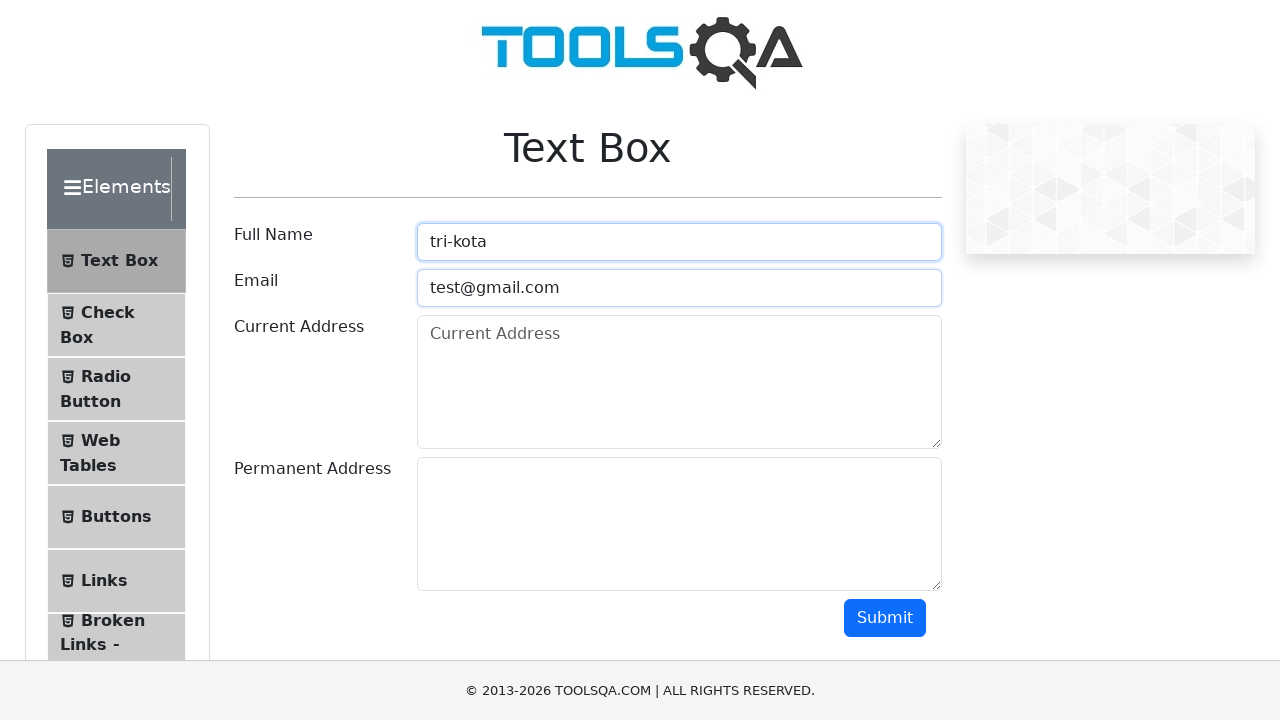

Filled Current Address field with 'test currentAddress' on #currentAddress
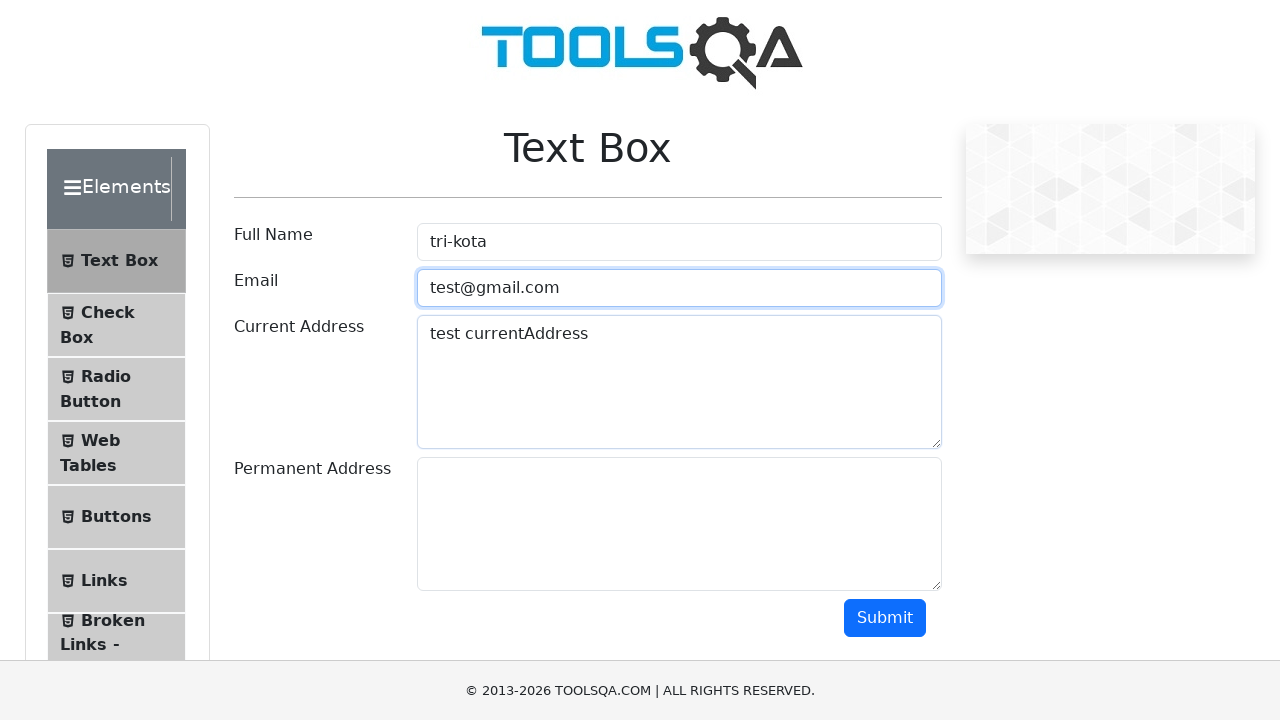

Filled Permanent Address field with 'test permanentAddress' on #permanentAddress
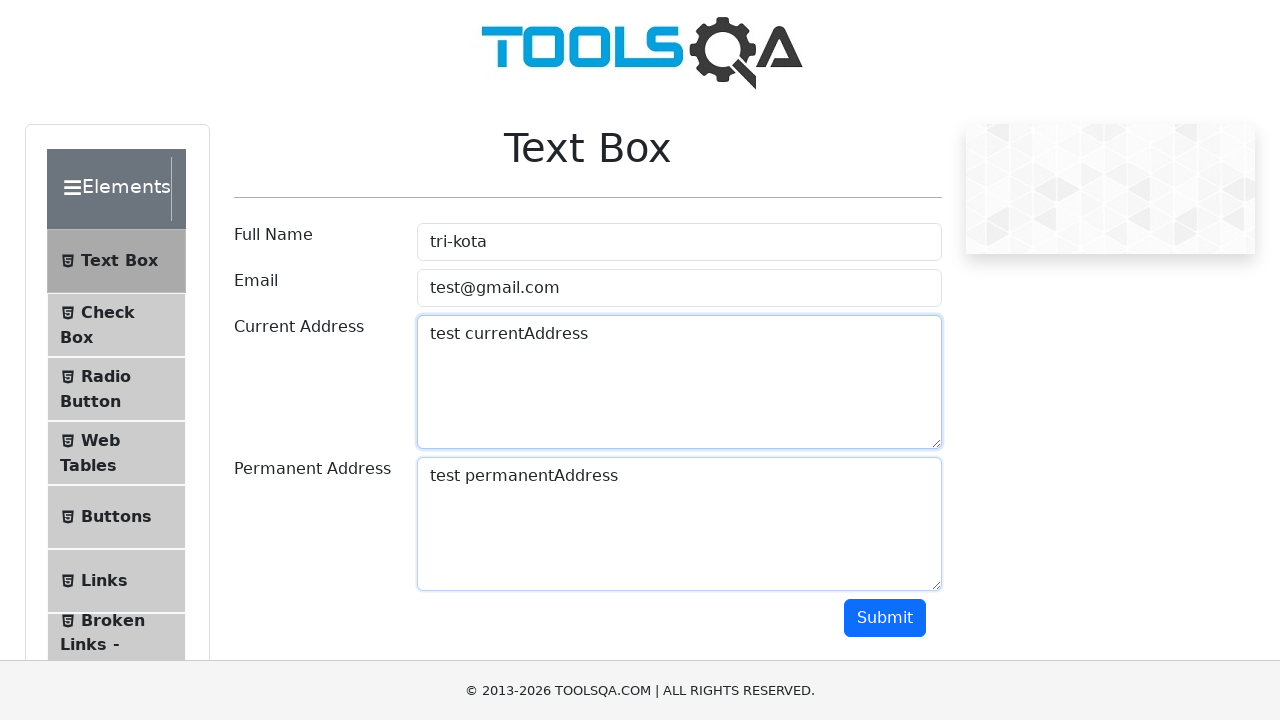

Scrolled to bottom of page to reveal submit button
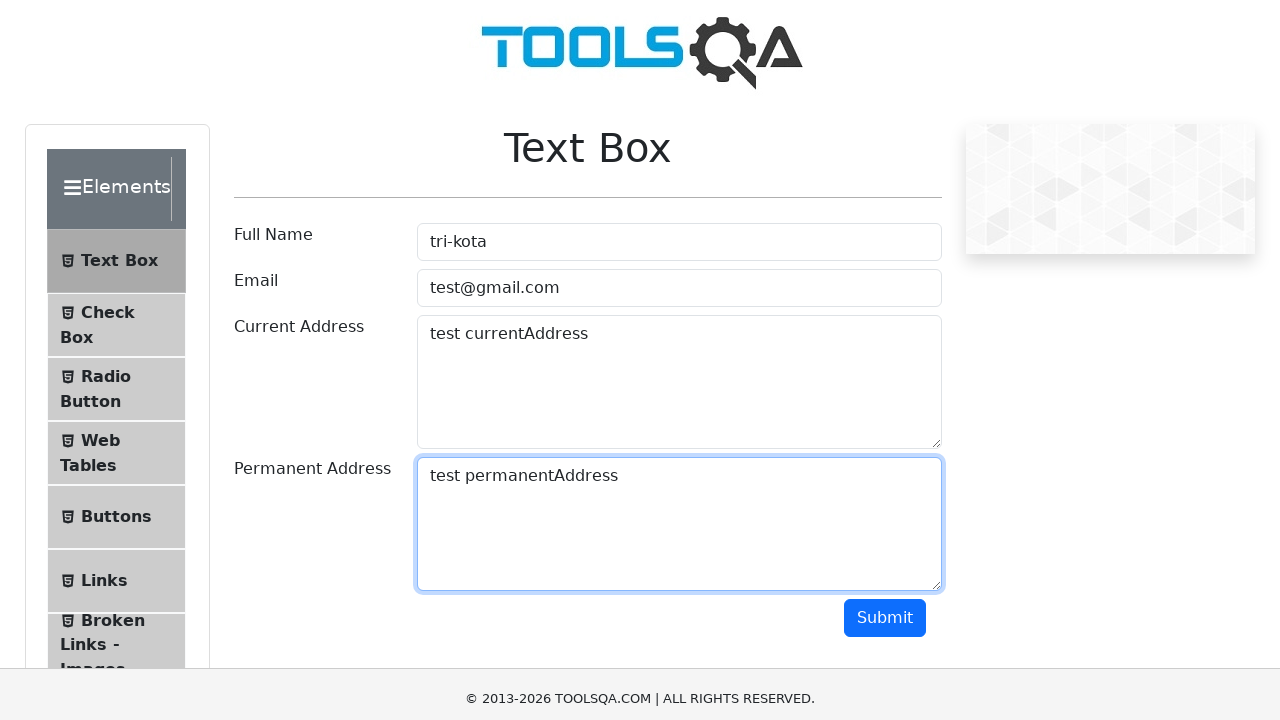

Clicked the submit button at (885, 19) on #submit
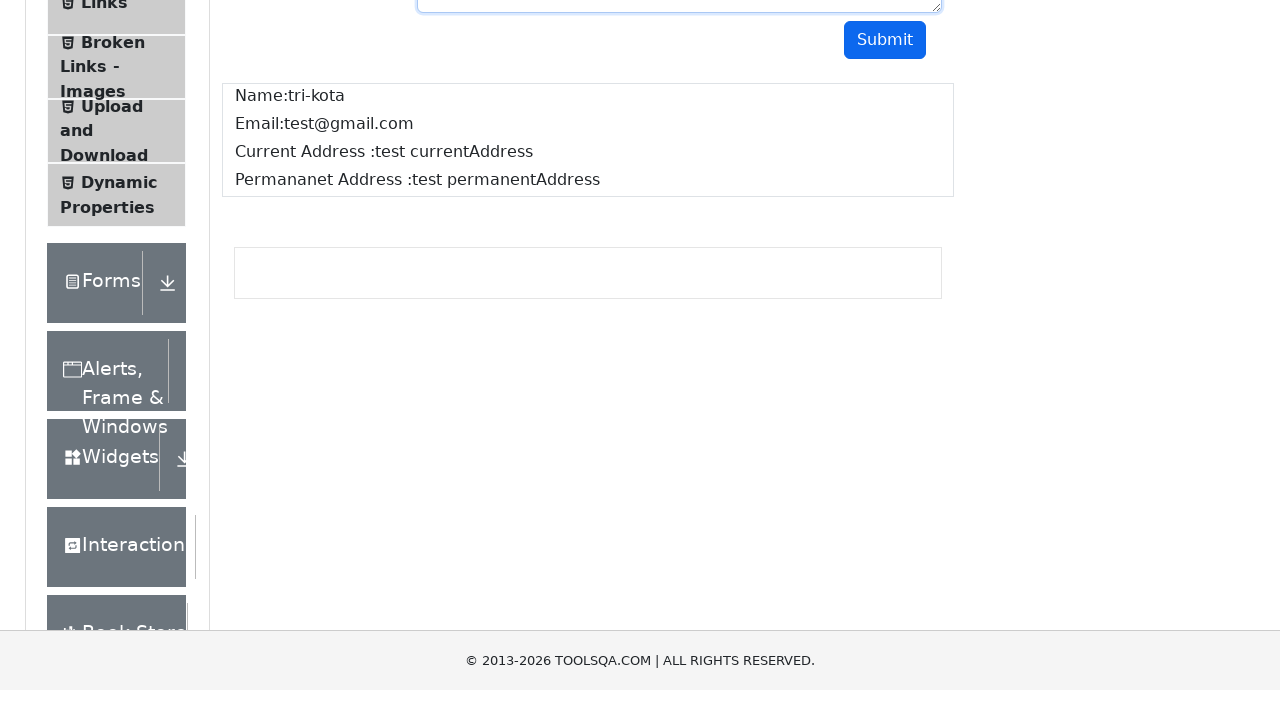

Output section appeared on page
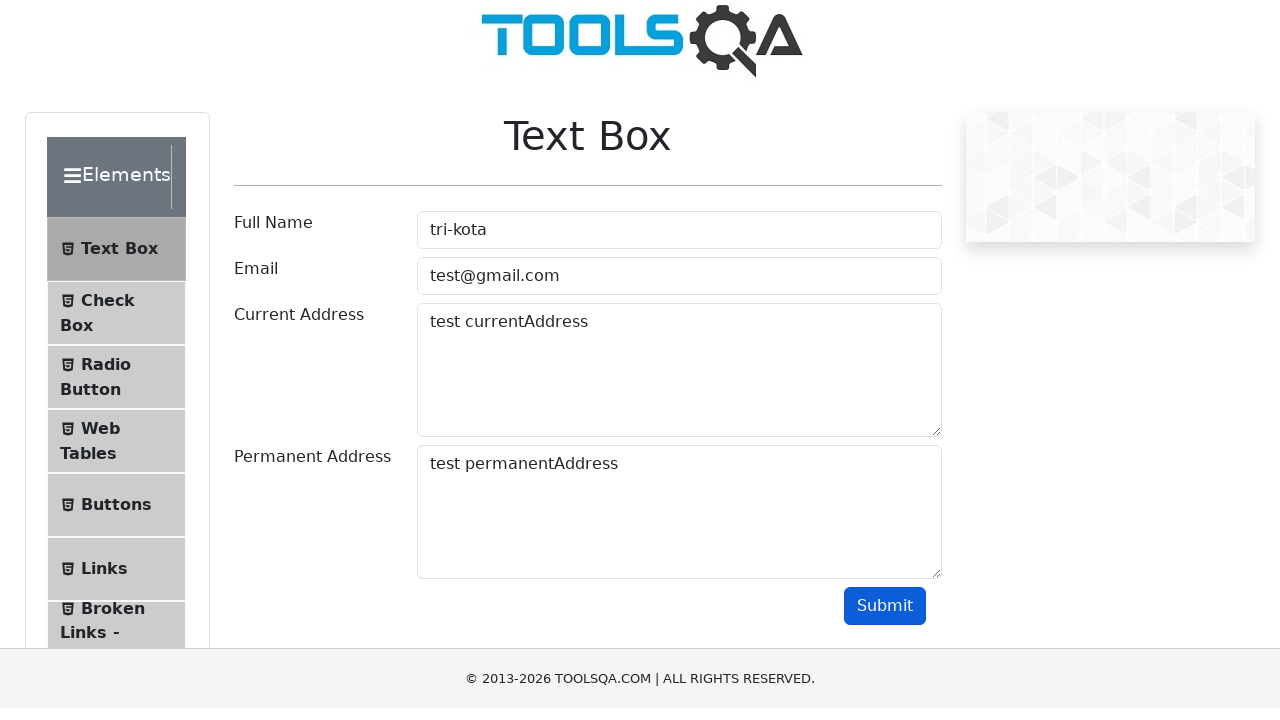

Name field visible in output
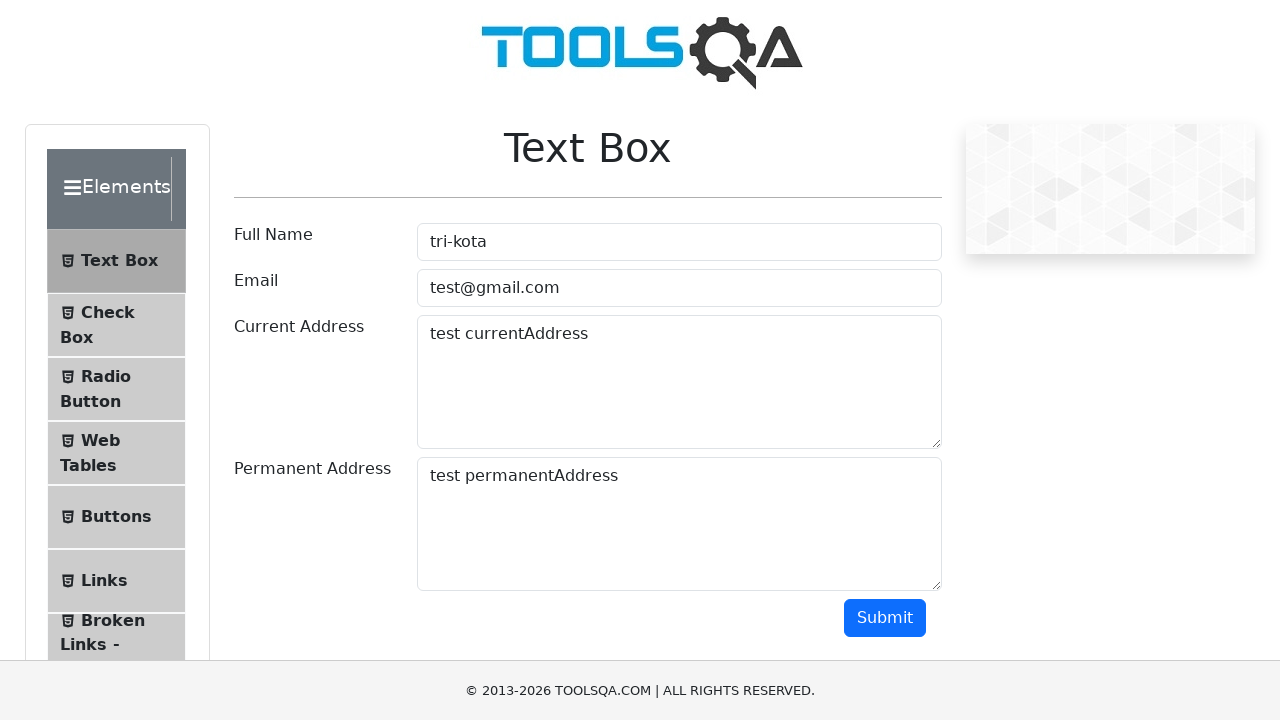

Email field visible in output
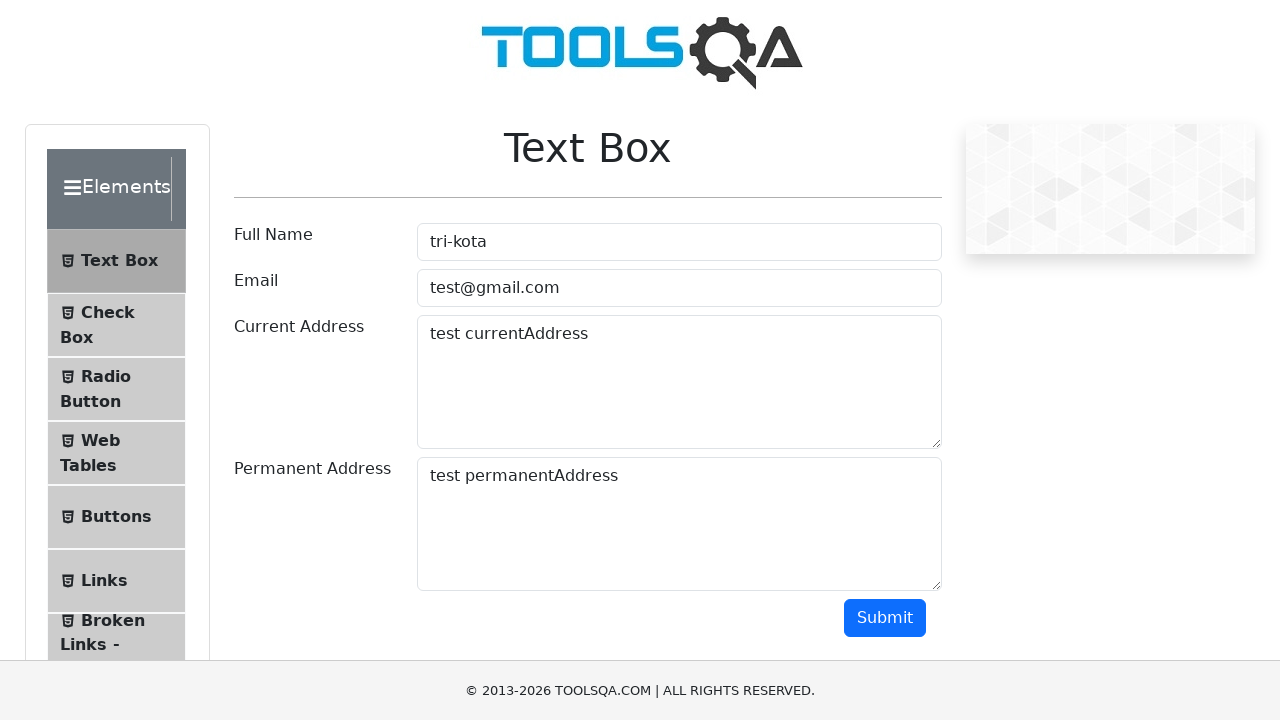

Current Address field visible in output
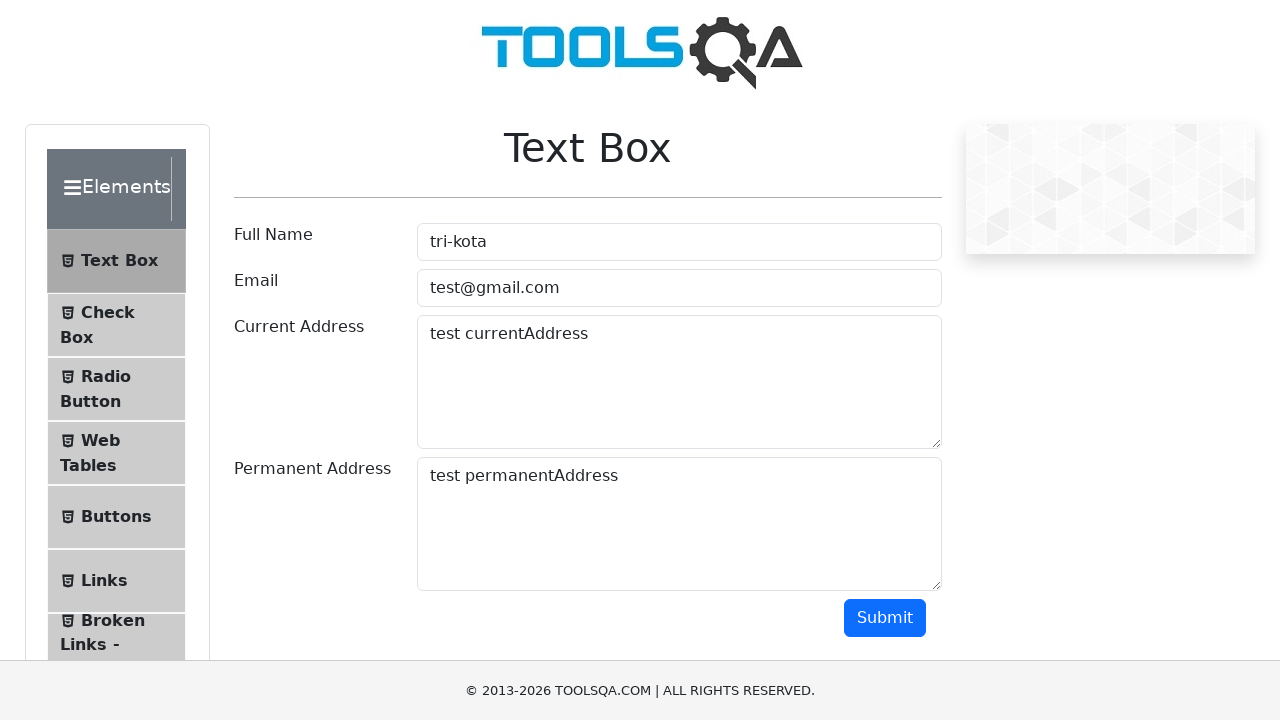

Permanent Address field visible in output
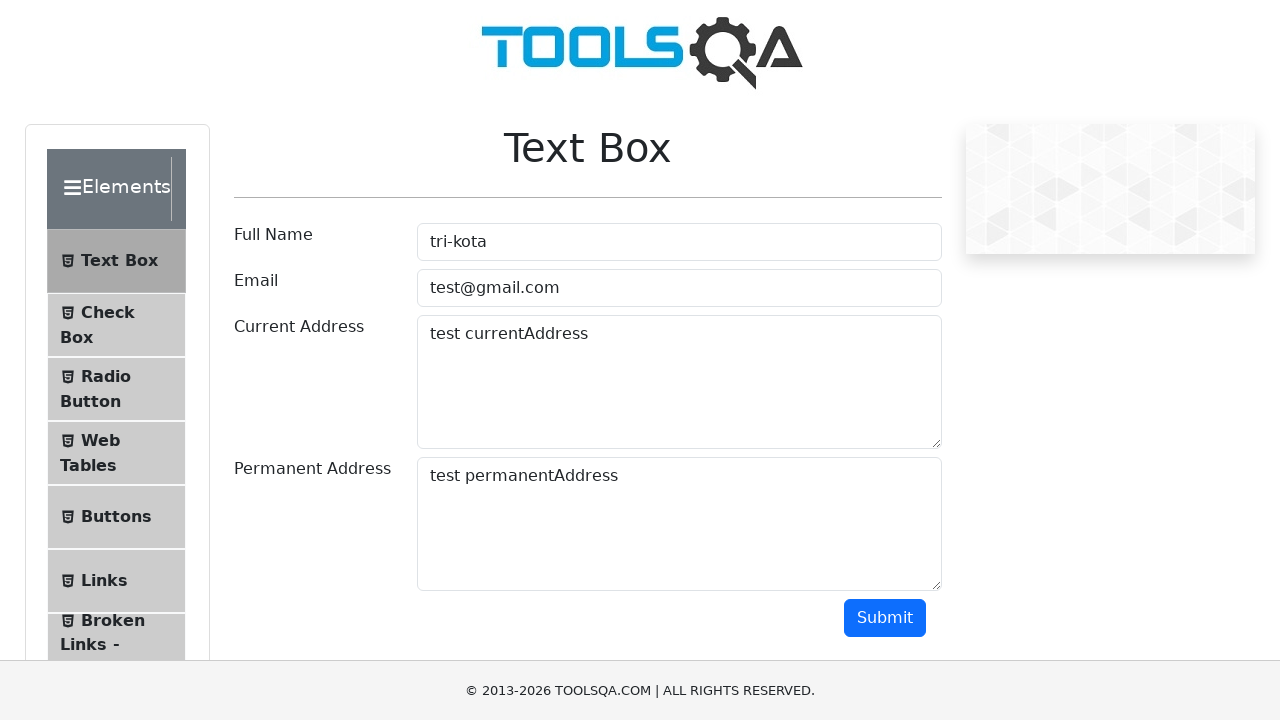

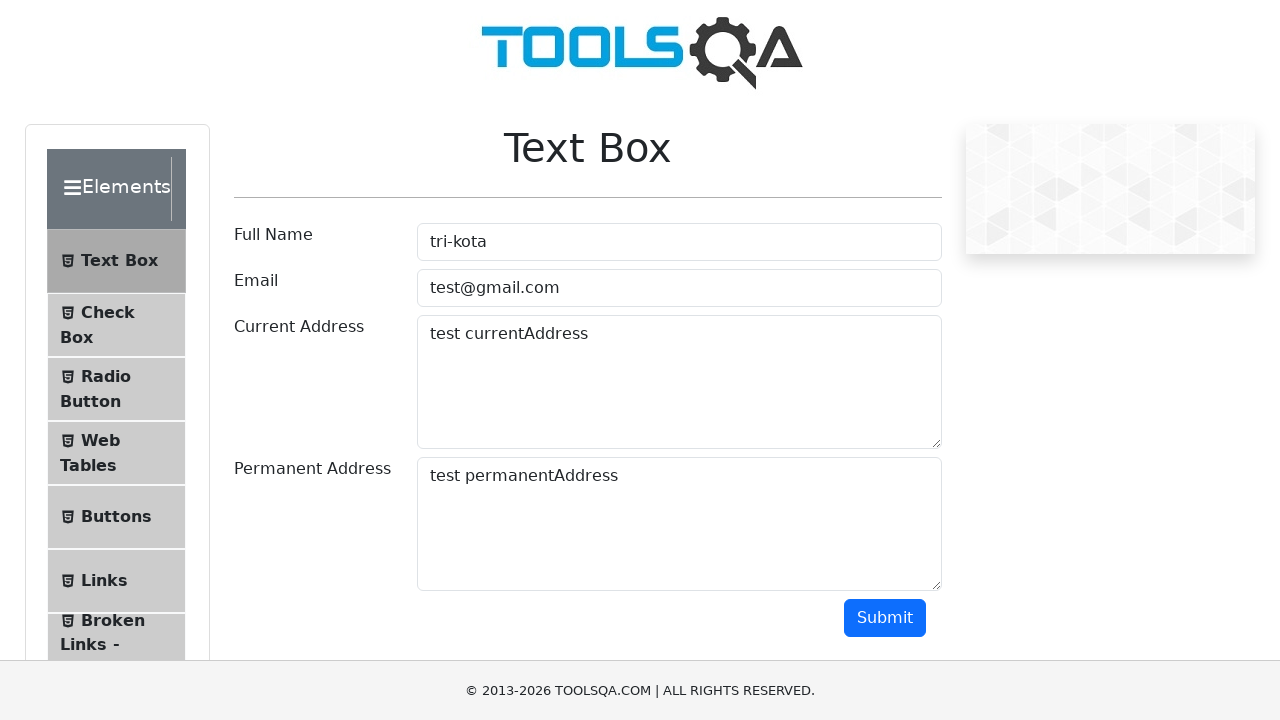